Tests a registration form by filling in email, name, password, and postal code fields, then submitting the form

Starting URL: https://www.scientologycourses.org/fr/tools-for-life/conflicts/start.html

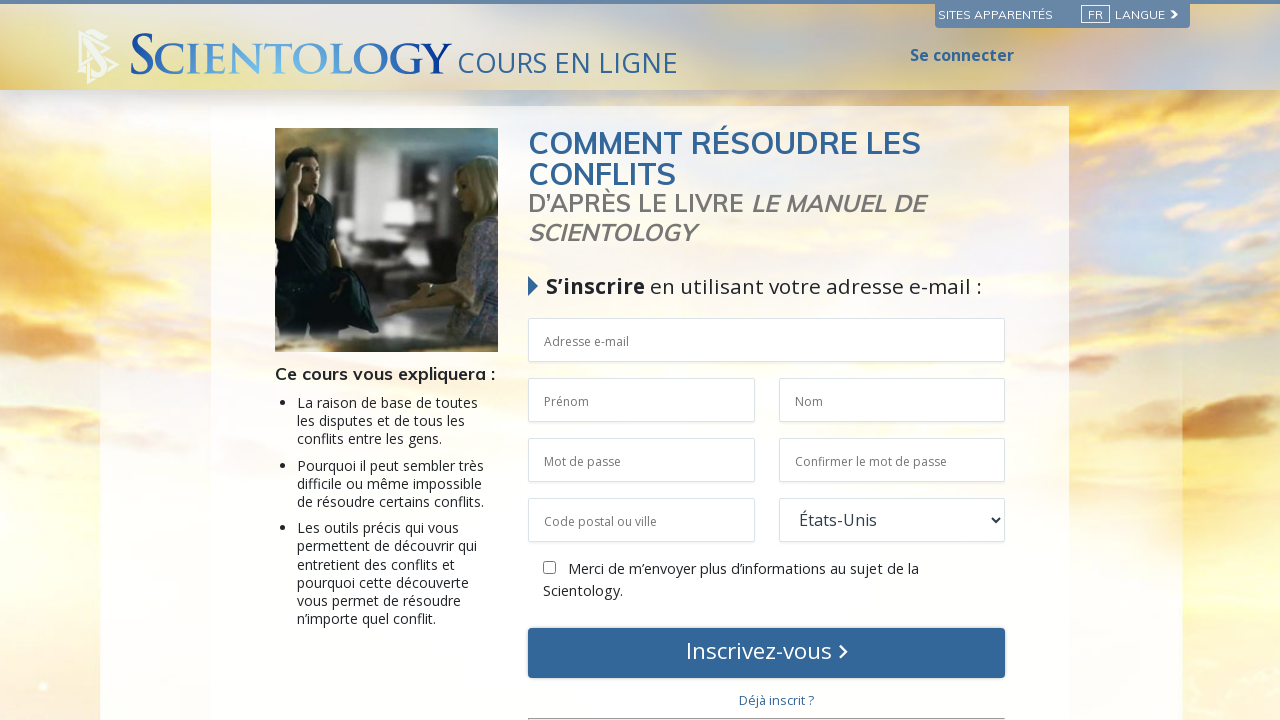

Filled email field with 57692674@example.com on //*[@id="outer_shell"]/div[2]/div[3]/div/div[2]/div/div/div/div/article/main/div
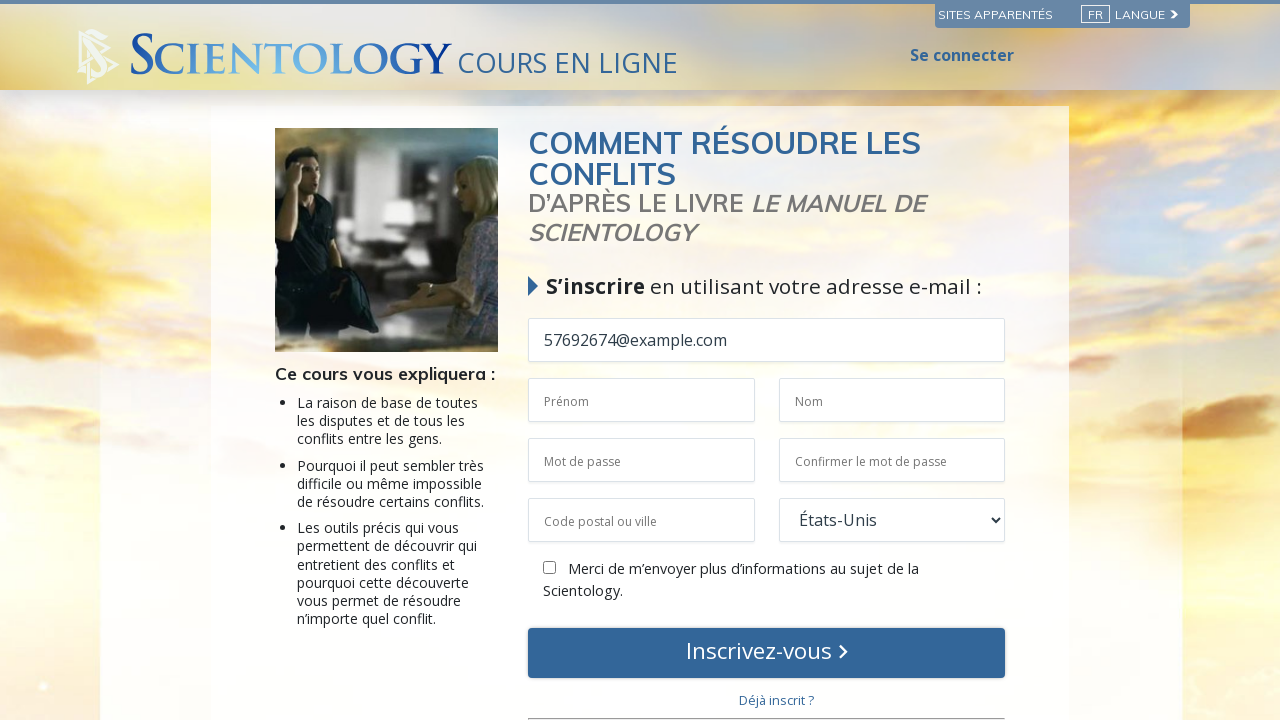

Filled first name field with 'michel' on //*[@id="outer_shell"]/div[2]/div[3]/div/div[2]/div/div/div/div/article/main/div
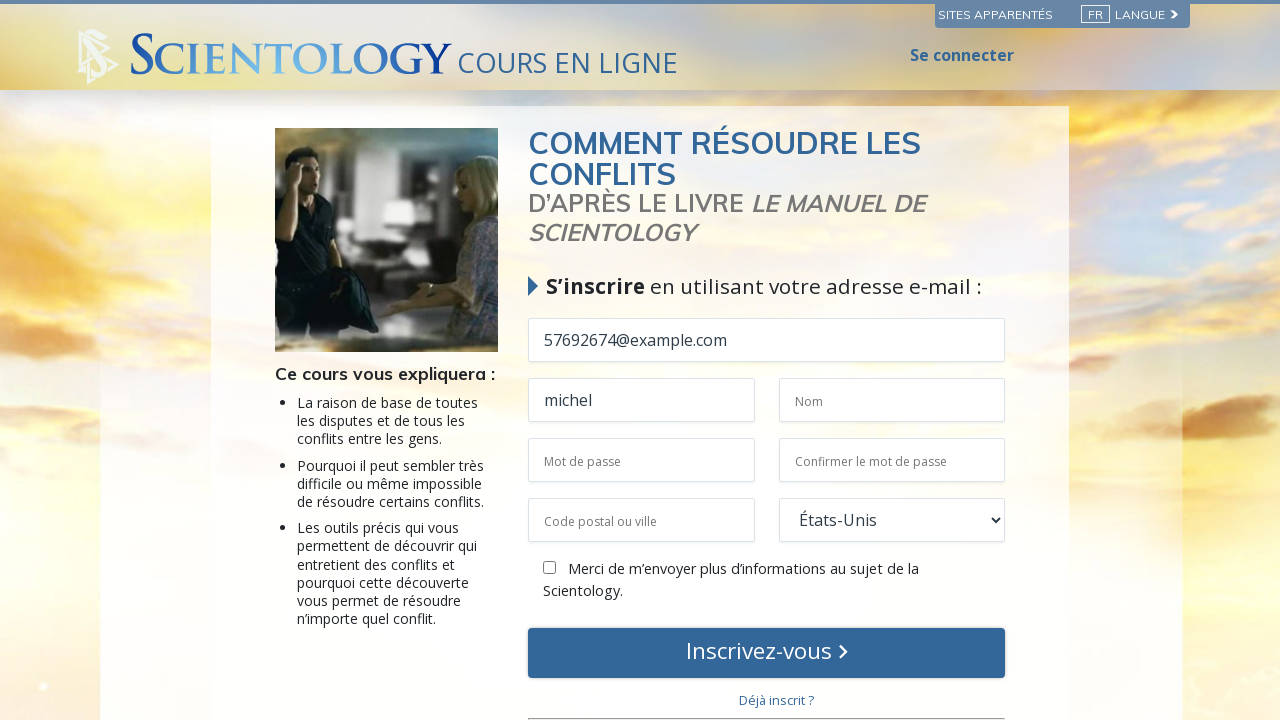

Filled last name field with 'crédule' on //*[@id="outer_shell"]/div[2]/div[3]/div/div[2]/div/div/div/div/article/main/div
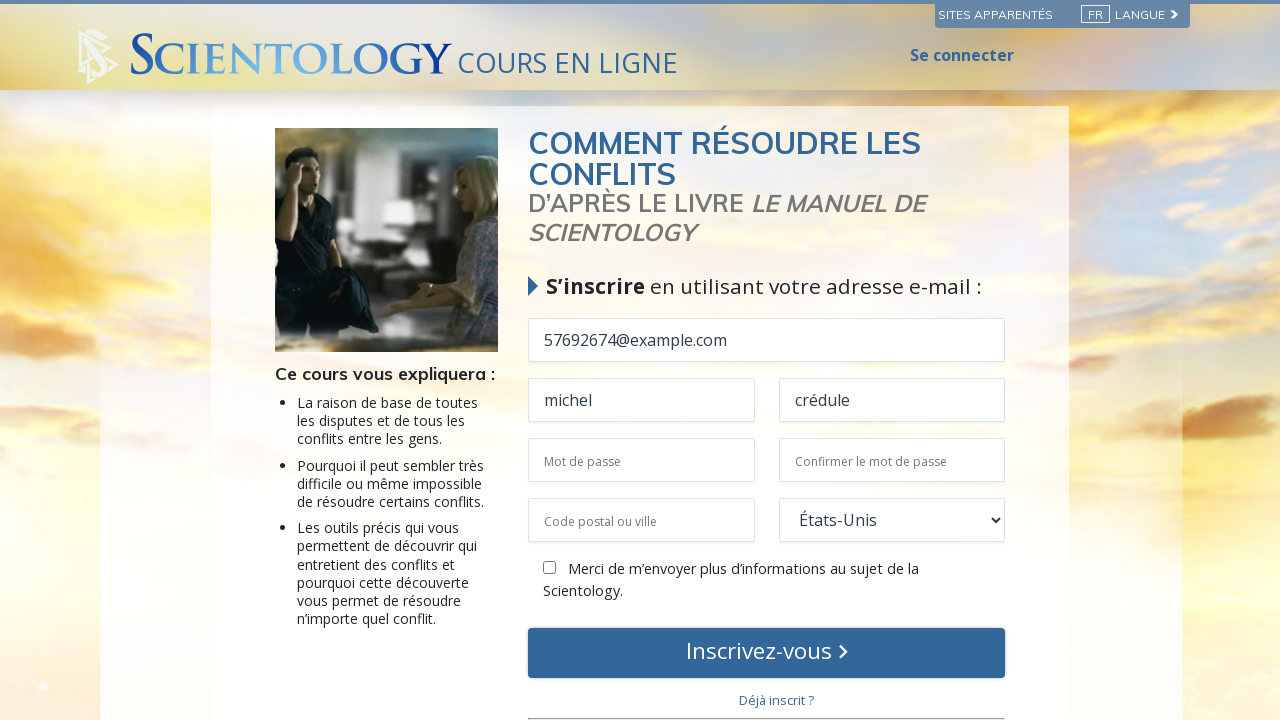

Filled password field on //*[@id="outer_shell"]/div[2]/div[3]/div/div[2]/div/div/div/div/article/main/div
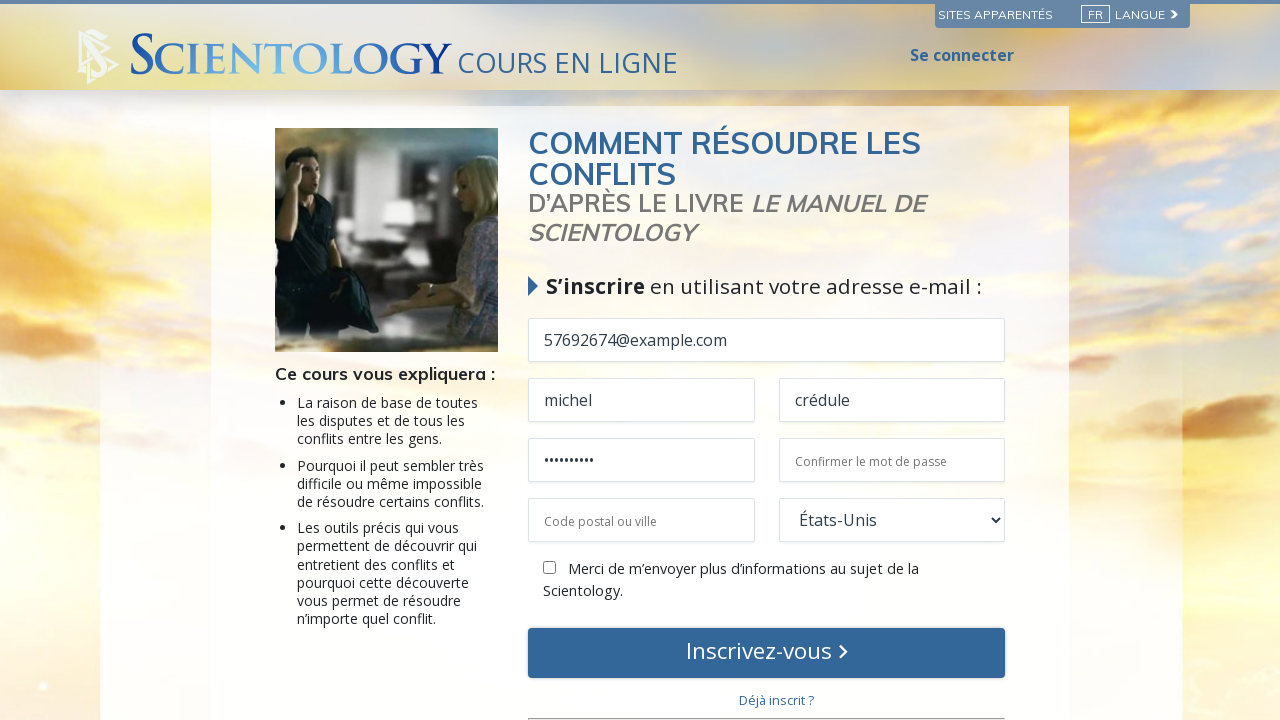

Filled password confirmation field on //*[@id="outer_shell"]/div[2]/div[3]/div/div[2]/div/div/div/div/article/main/div
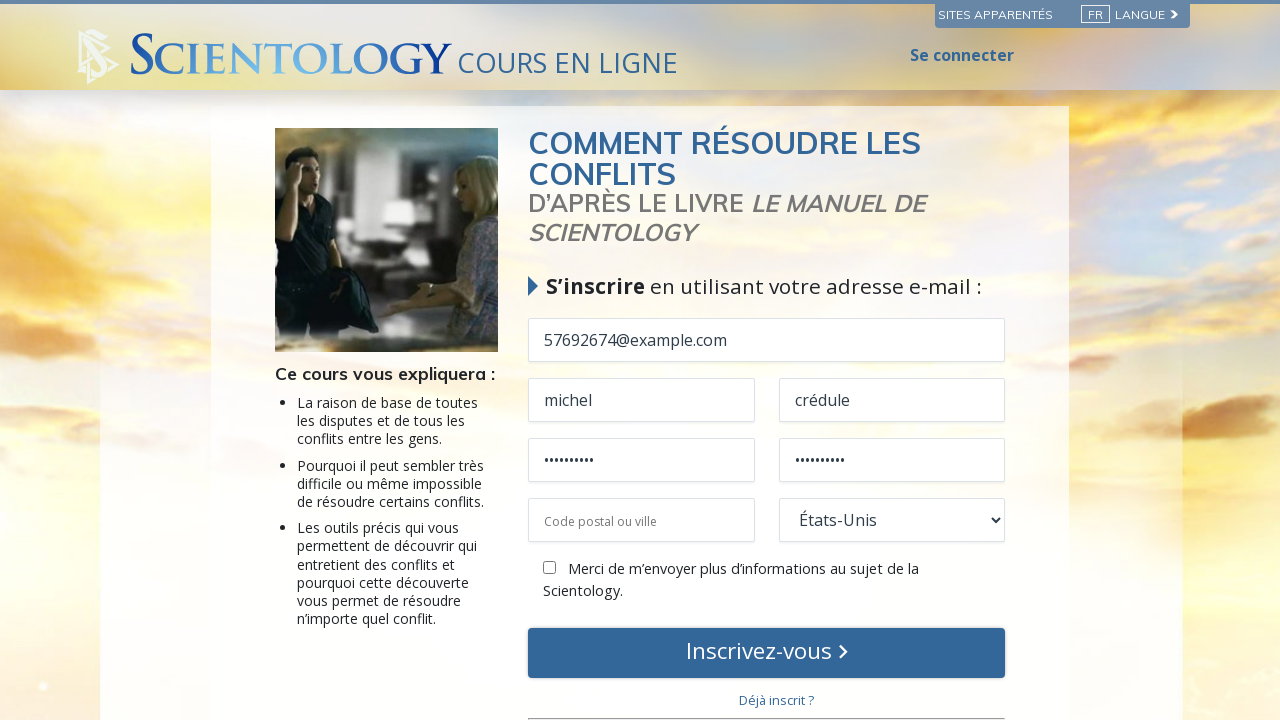

Filled postal code field with '93000' on //*[@id="outer_shell"]/div[2]/div[3]/div/div[2]/div/div/div/div/article/main/div
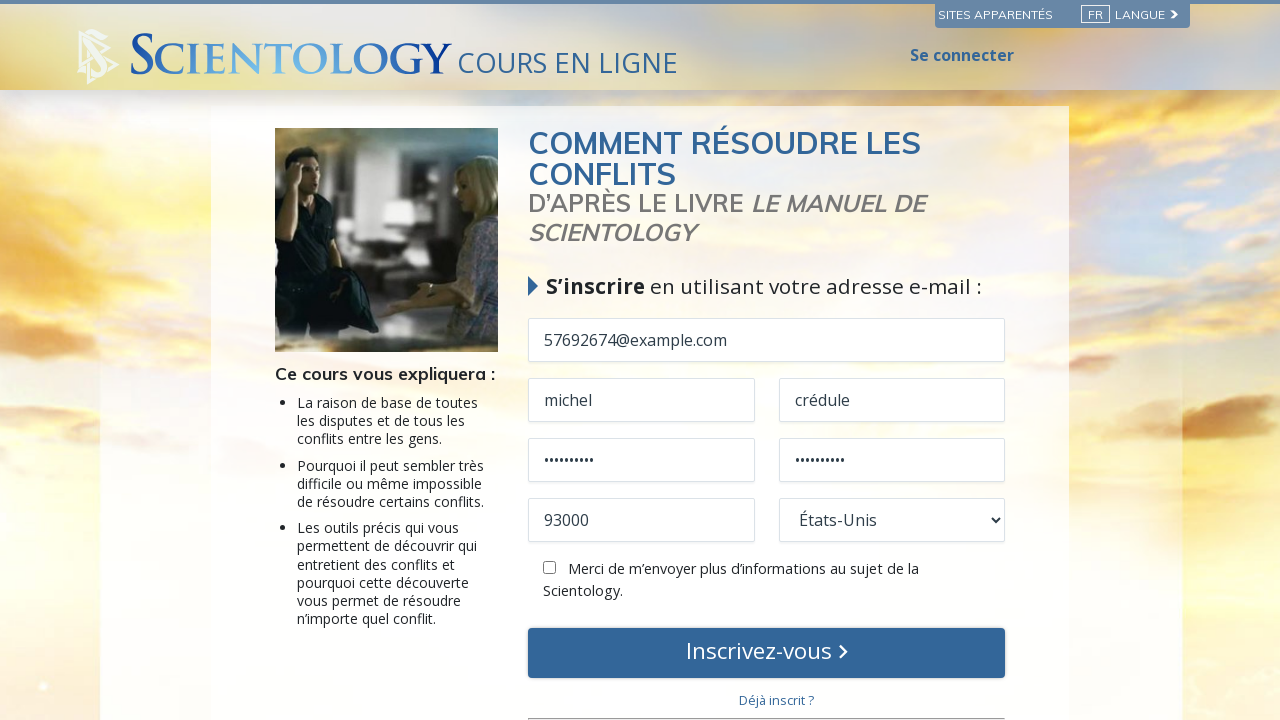

Waited 1 second before form submission
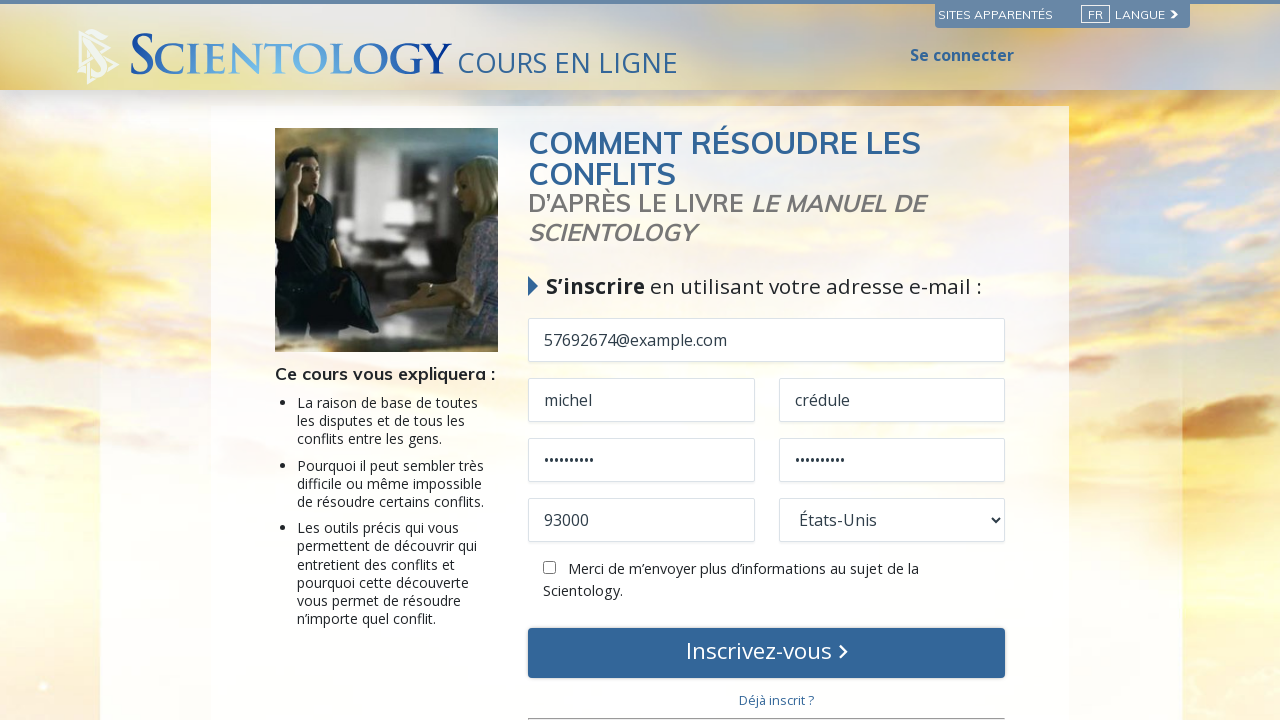

Clicked submit button to register at (762, 651) on xpath=//*[@id="outer_shell"]/div[2]/div[3]/div/div[2]/div/div/div/div/article/ma
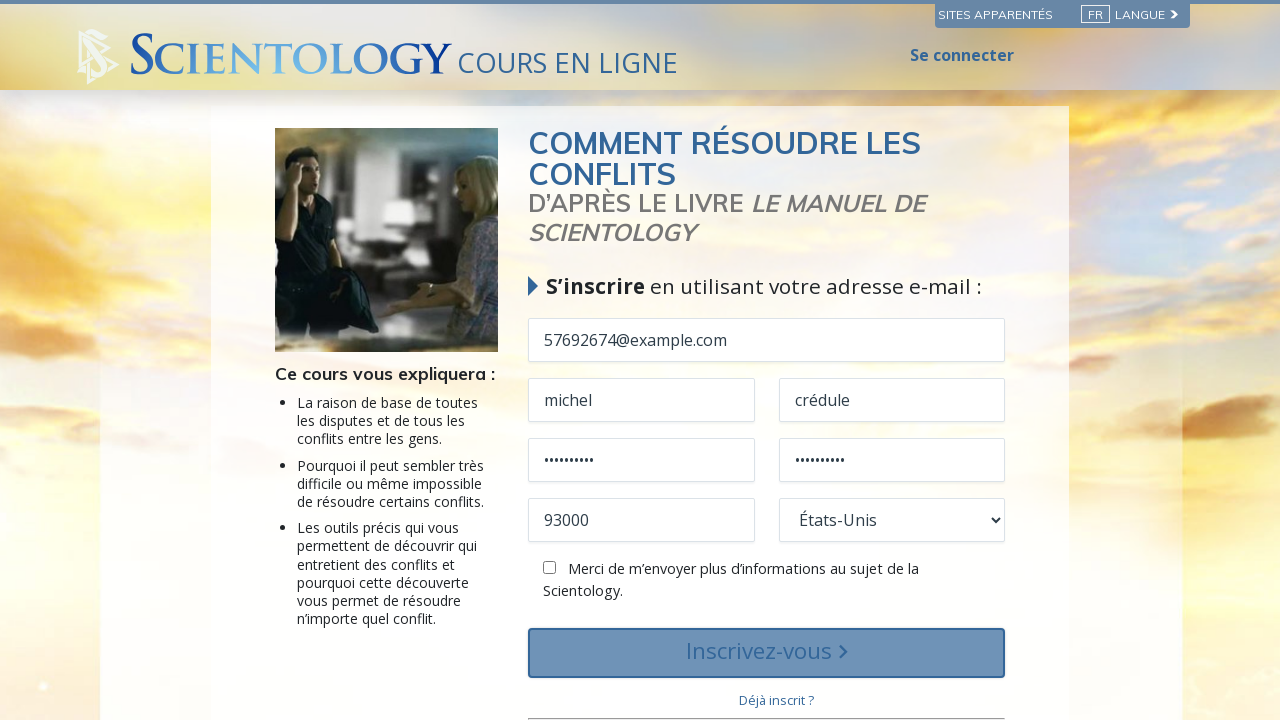

Waited 10 seconds for form submission to complete
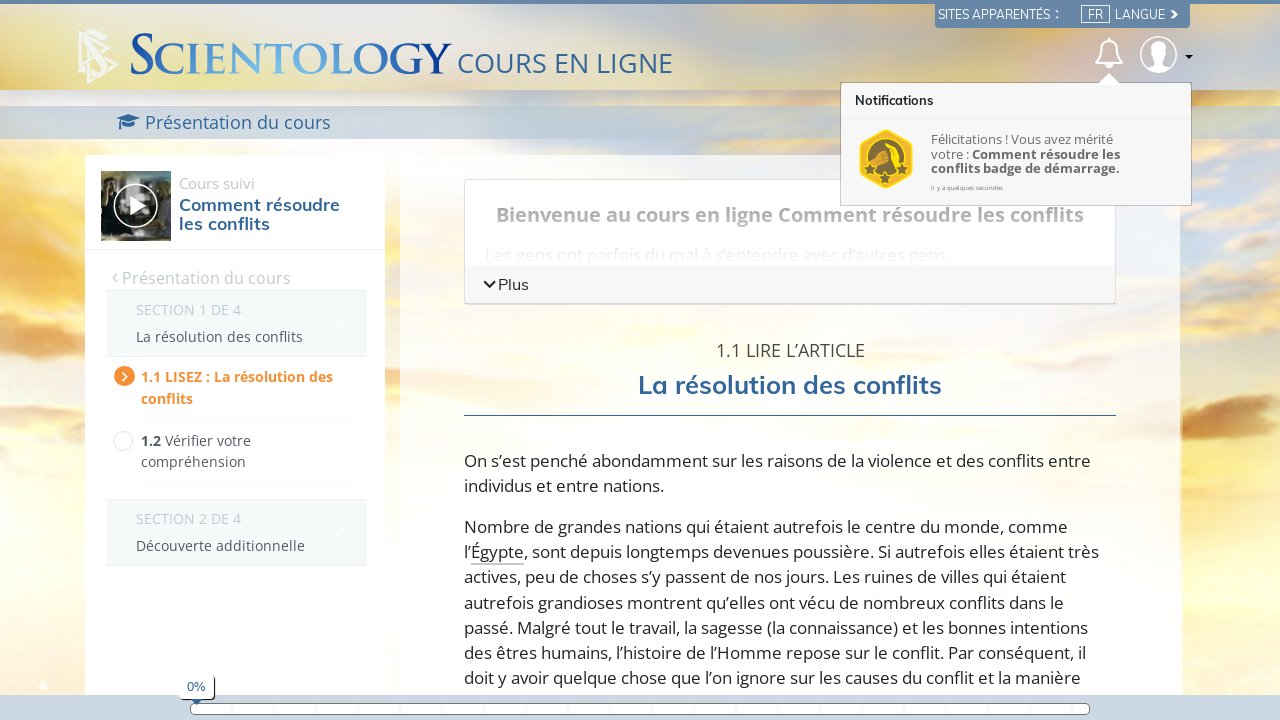

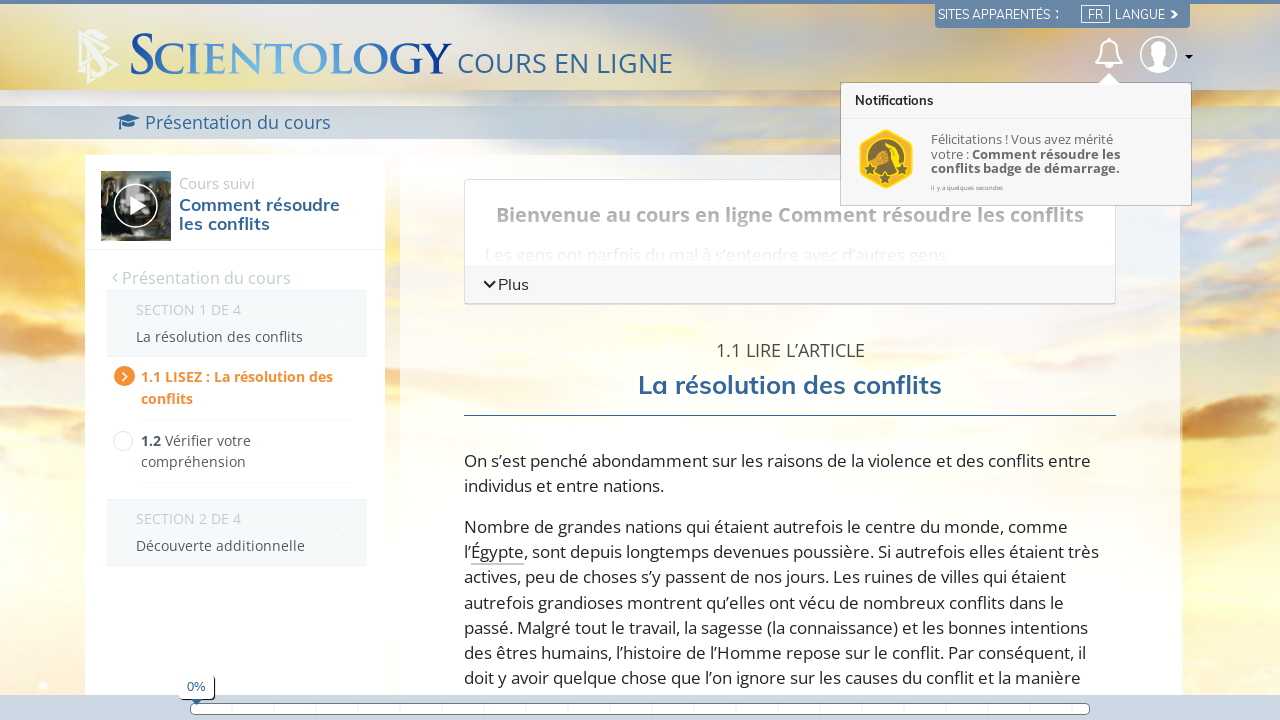